Tests dismissing a JavaScript confirm dialog by clicking the second button and verifying the Cancel button functionality

Starting URL: https://the-internet.herokuapp.com/javascript_alerts

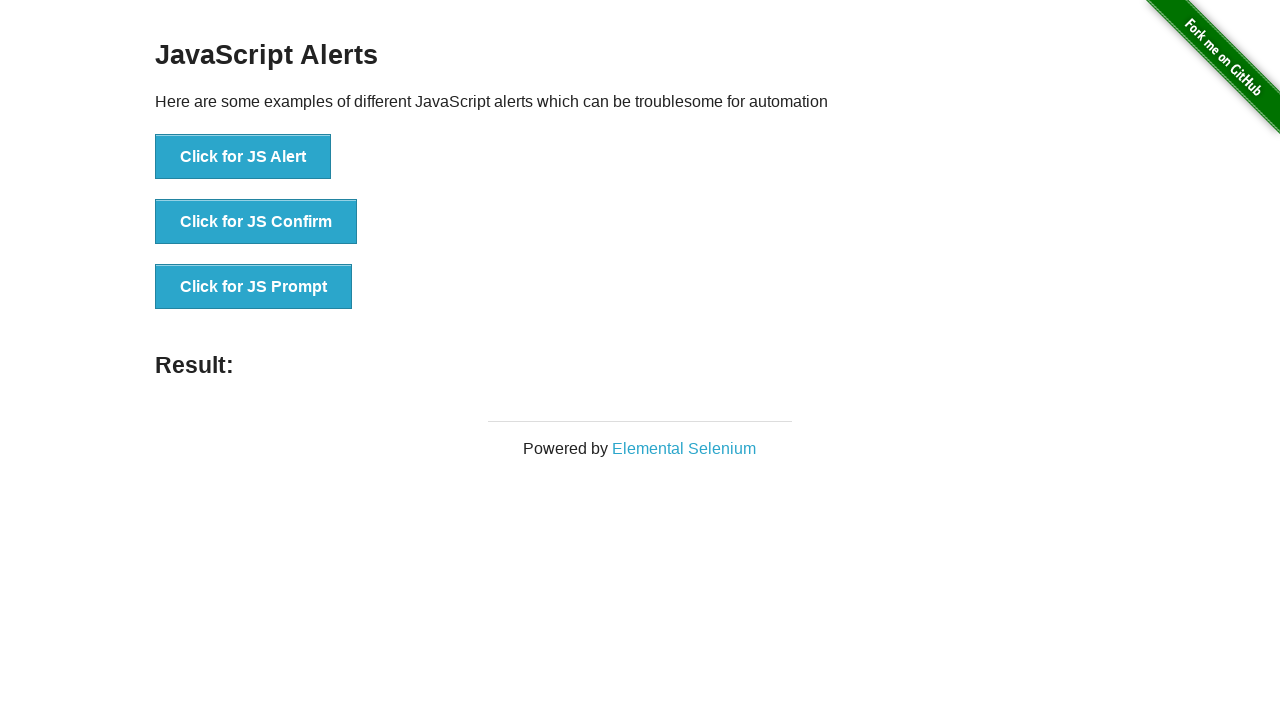

Set up dialog handler to dismiss confirm dialogs
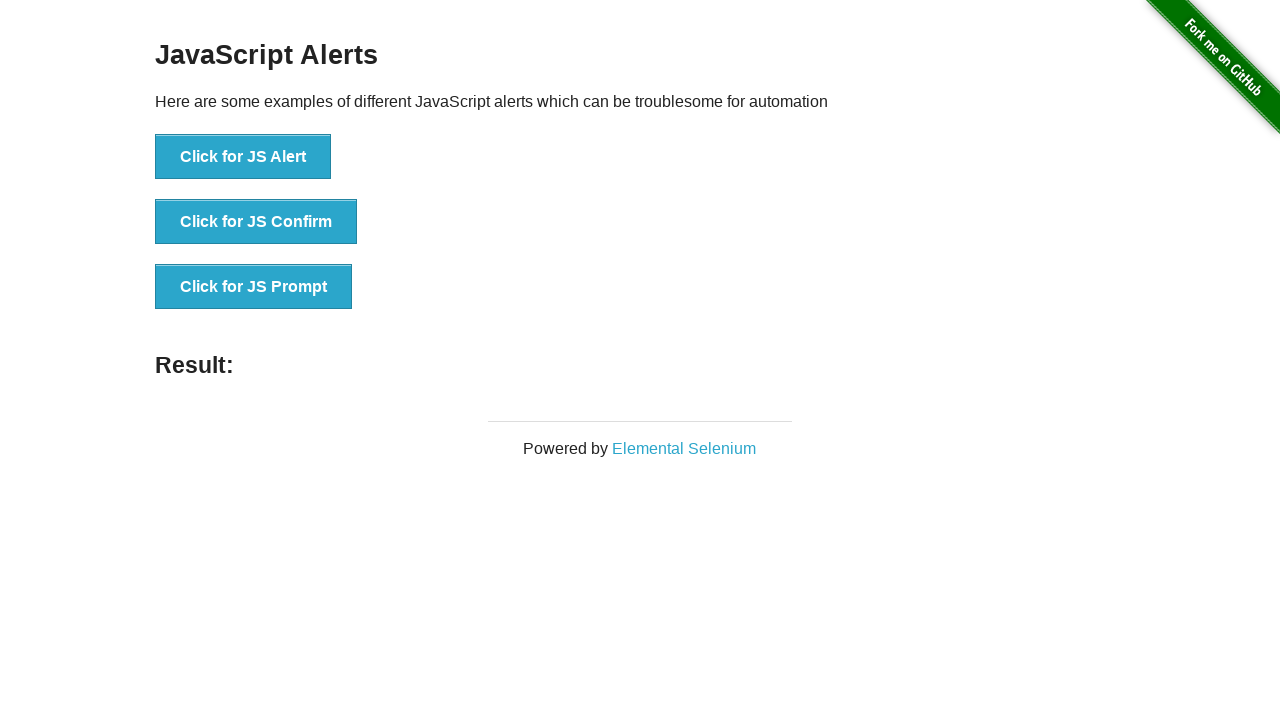

Clicked button to trigger JavaScript confirm dialog at (256, 222) on button[onclick='jsConfirm()']
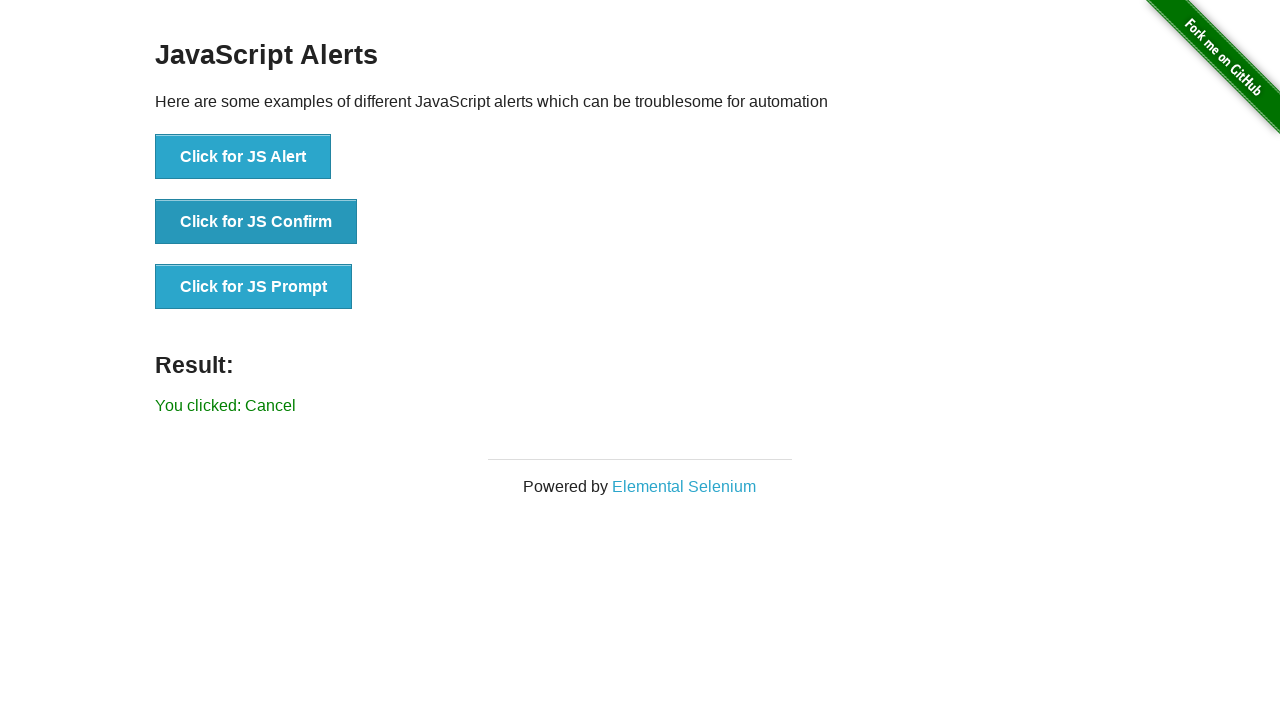

Verified result message is displayed after dismissing confirm dialog
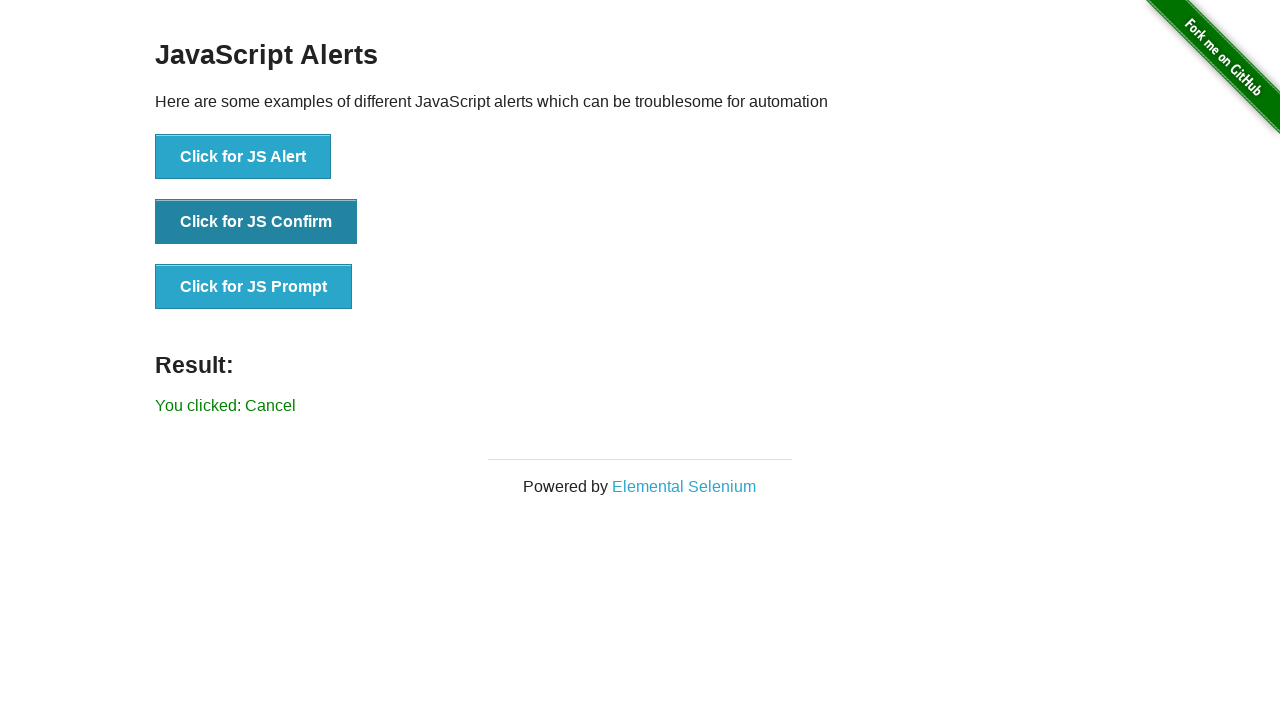

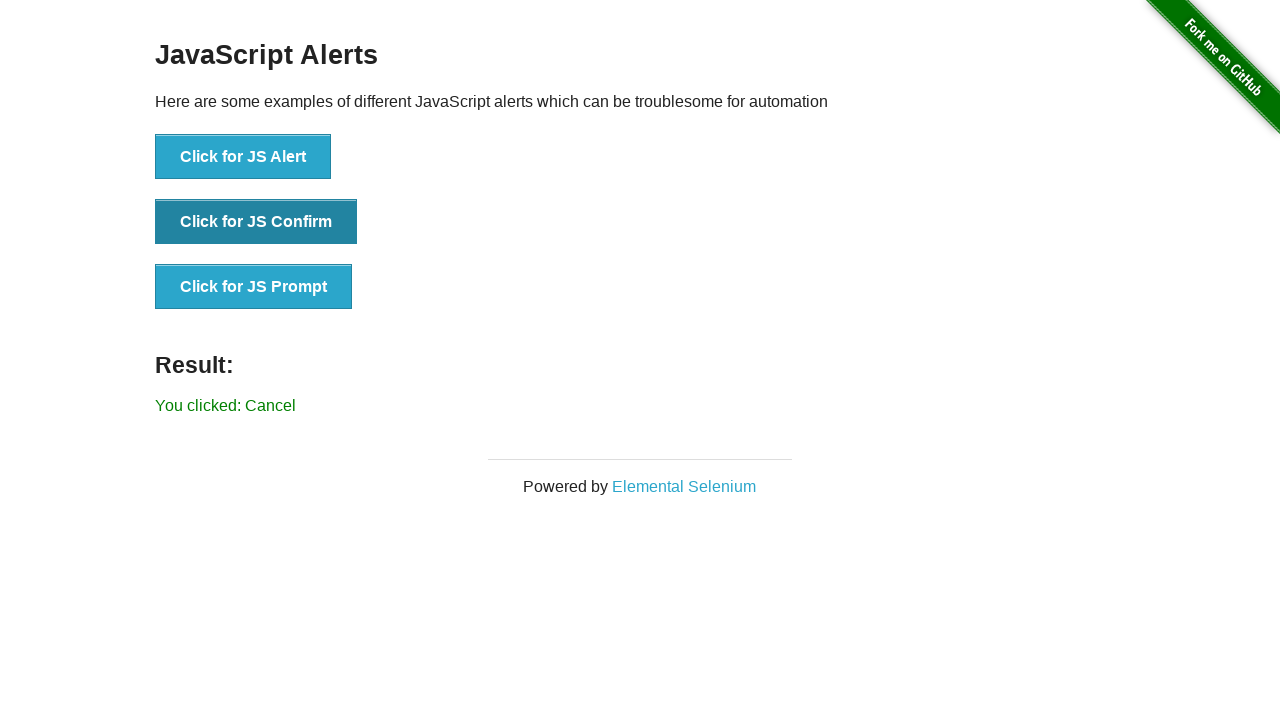